Tests JavaScript alert handling on a practice automation website by clicking on basic elements tab, triggering different types of alerts (simple alert, confirmation box, and prompt), and verifying their behavior.

Starting URL: http://automationbykrishna.com/

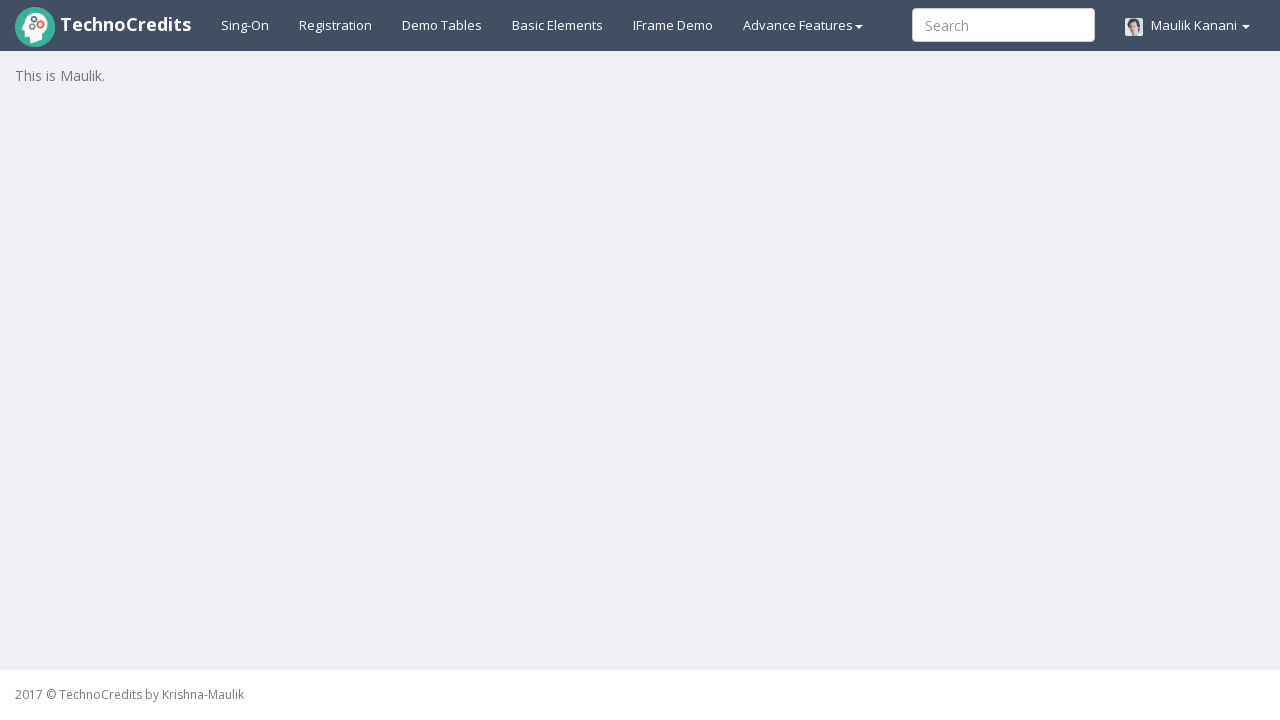

Clicked on basic elements tab at (558, 25) on a#basicelements
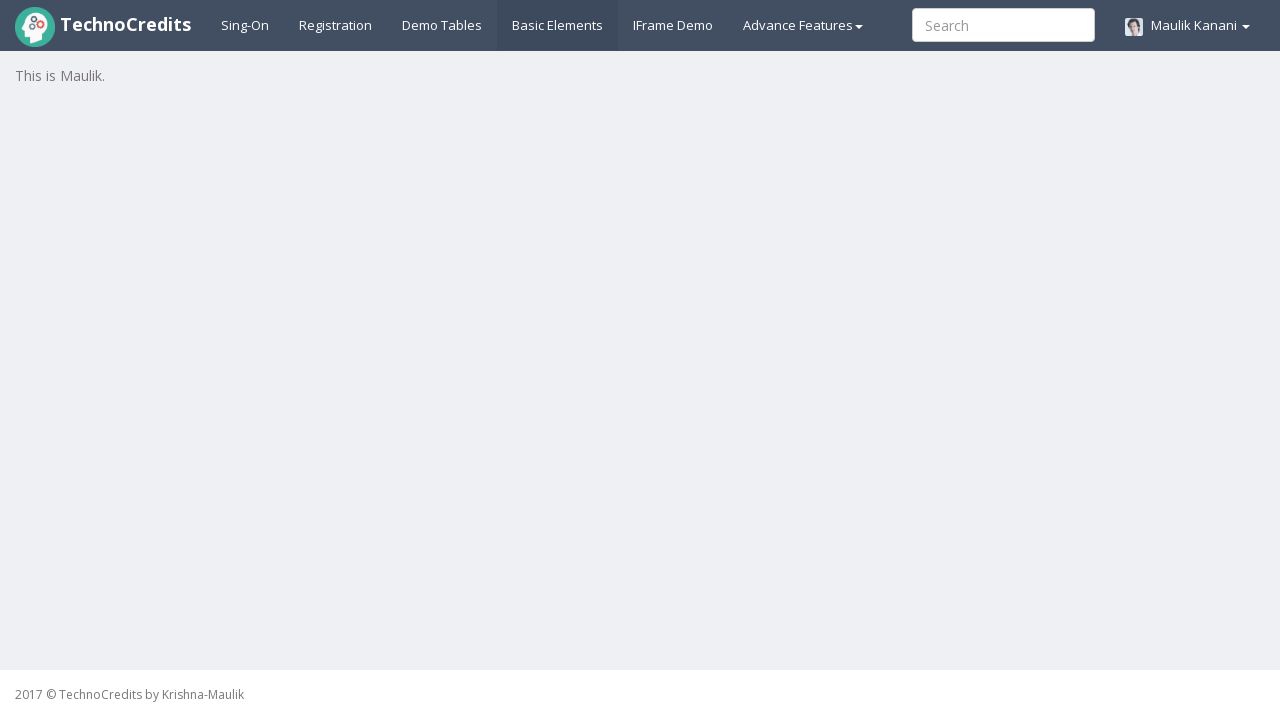

Waited 3 seconds for page to load
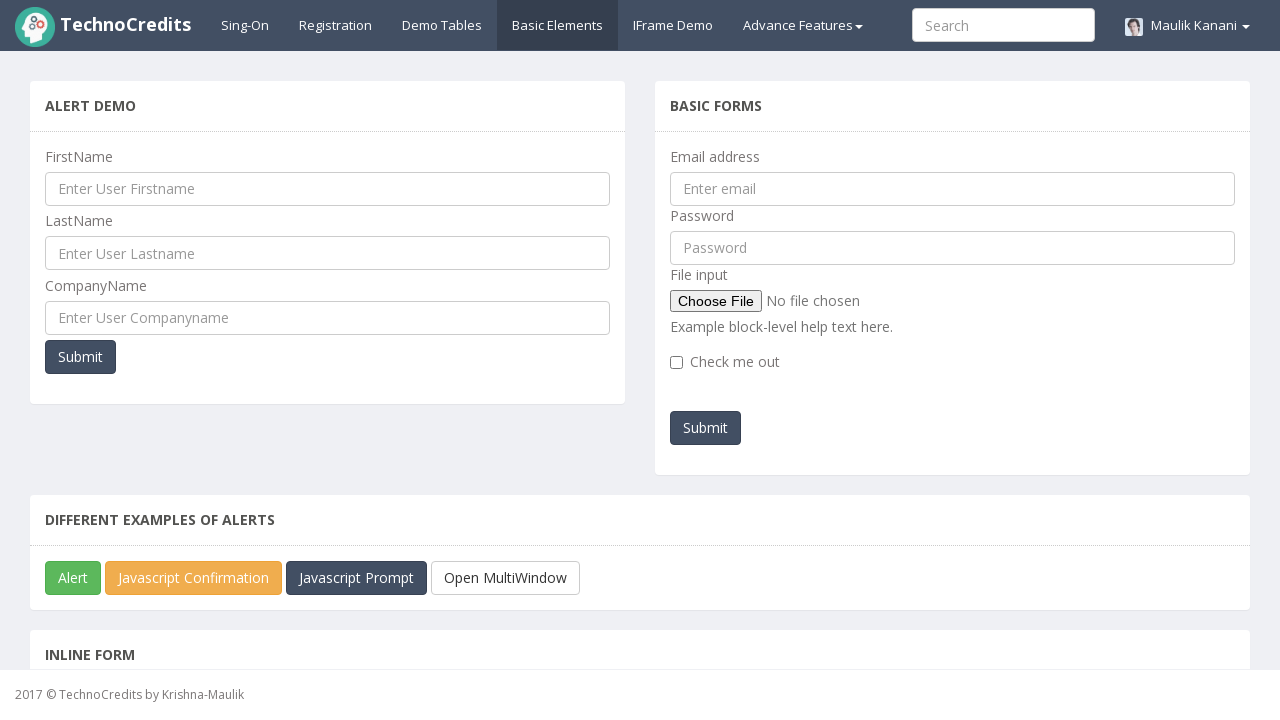

Clicked on JavaScript Alert button at (73, 578) on #javascriptAlert
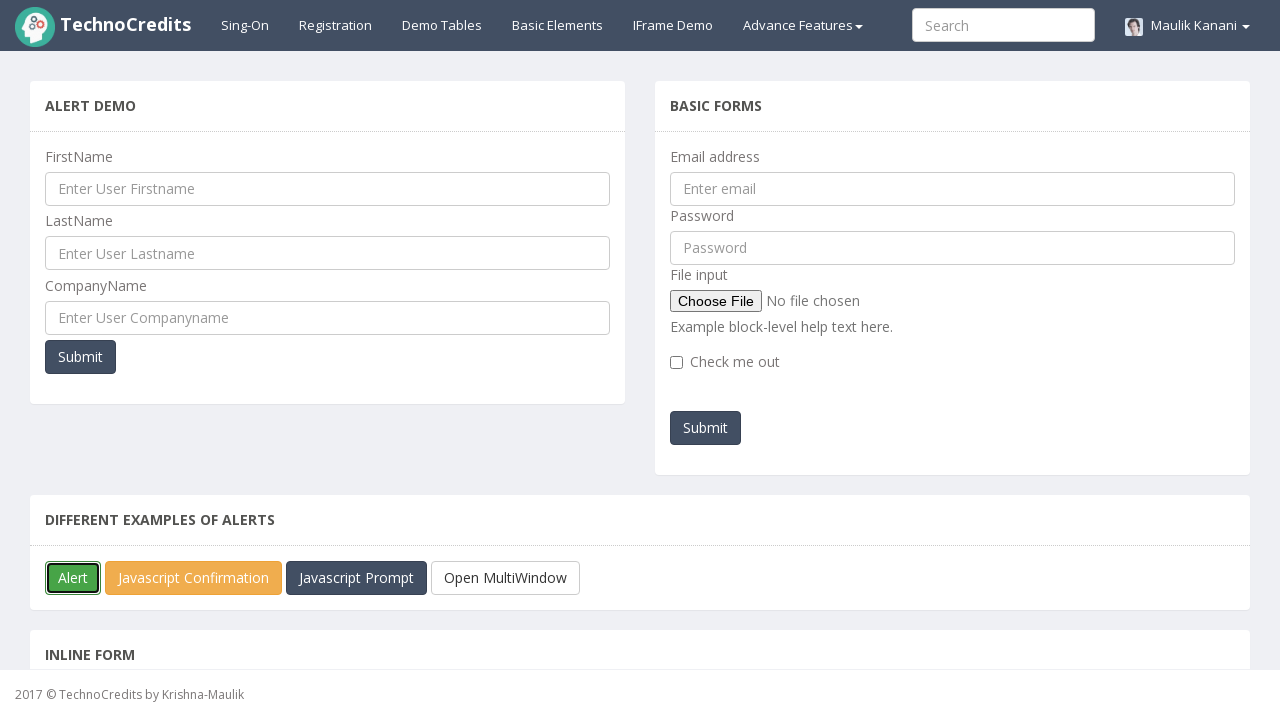

Set up dialog handler to accept simple alert
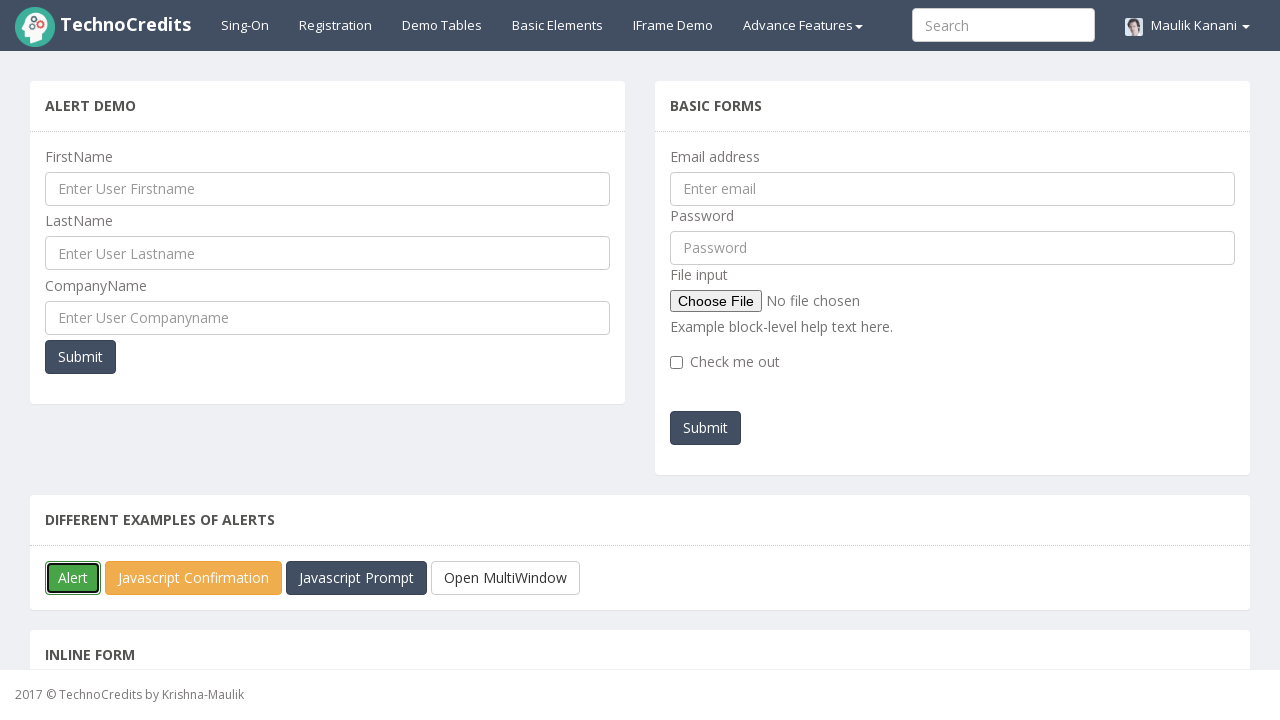

Waited 2 seconds after accepting simple alert
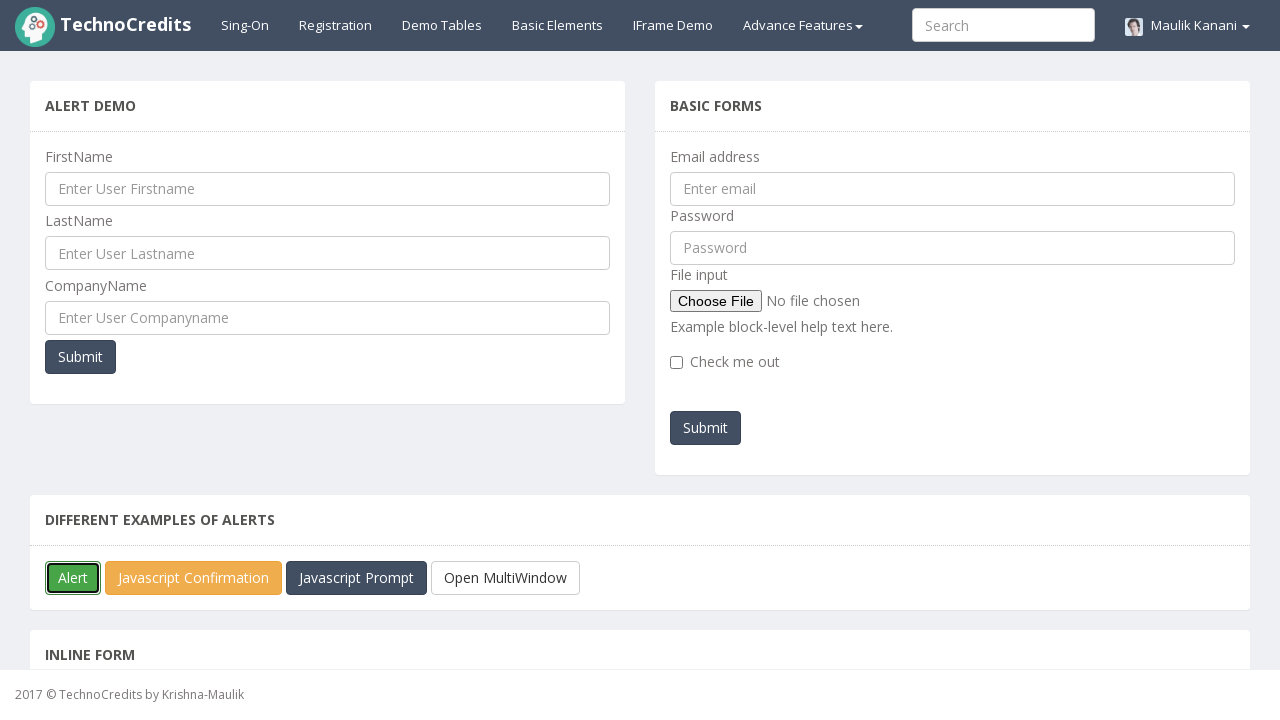

Set up dialog handler for confirmation box
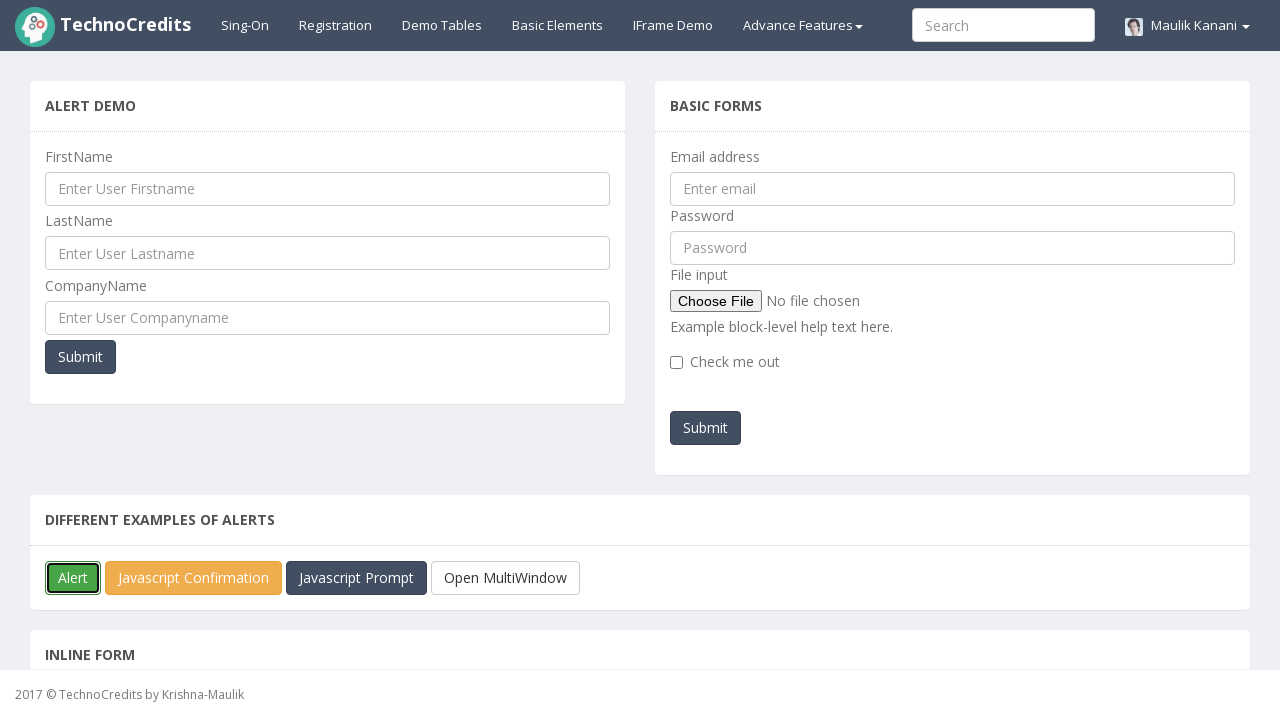

Clicked on JavaScript Confirm Box button at (194, 578) on #javascriptConfirmBox
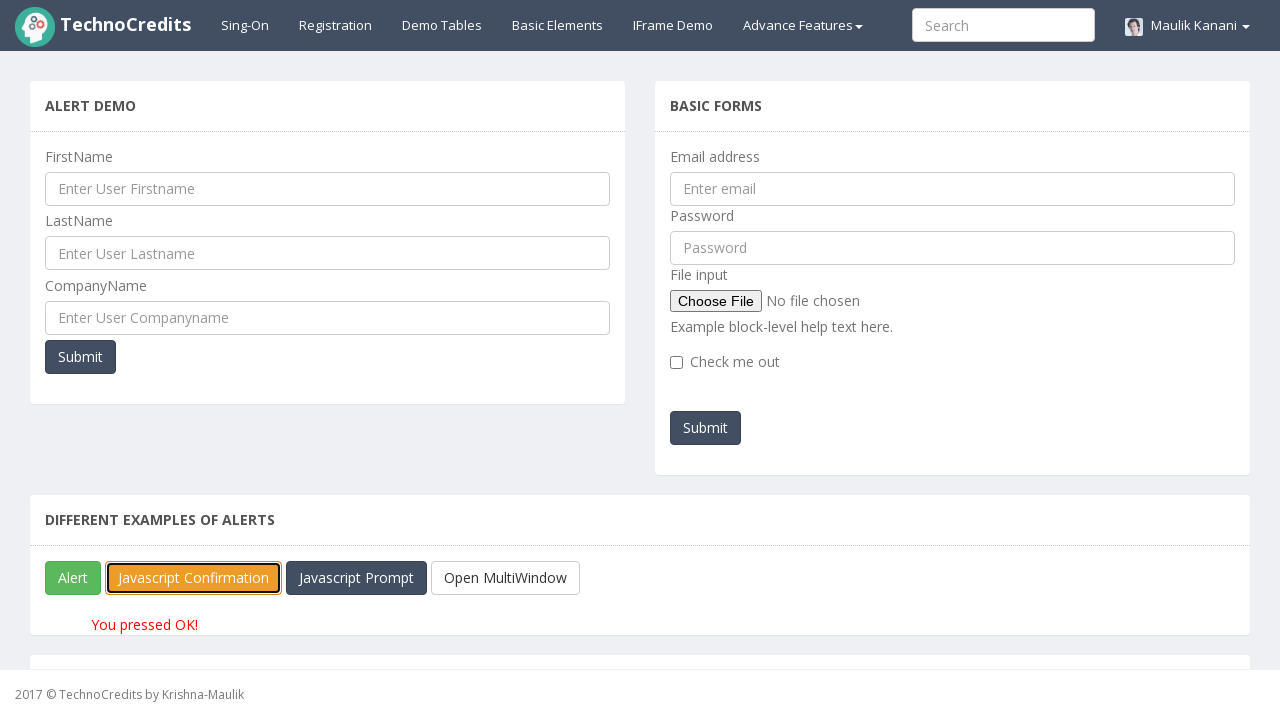

Waited for result message to appear after confirmation box
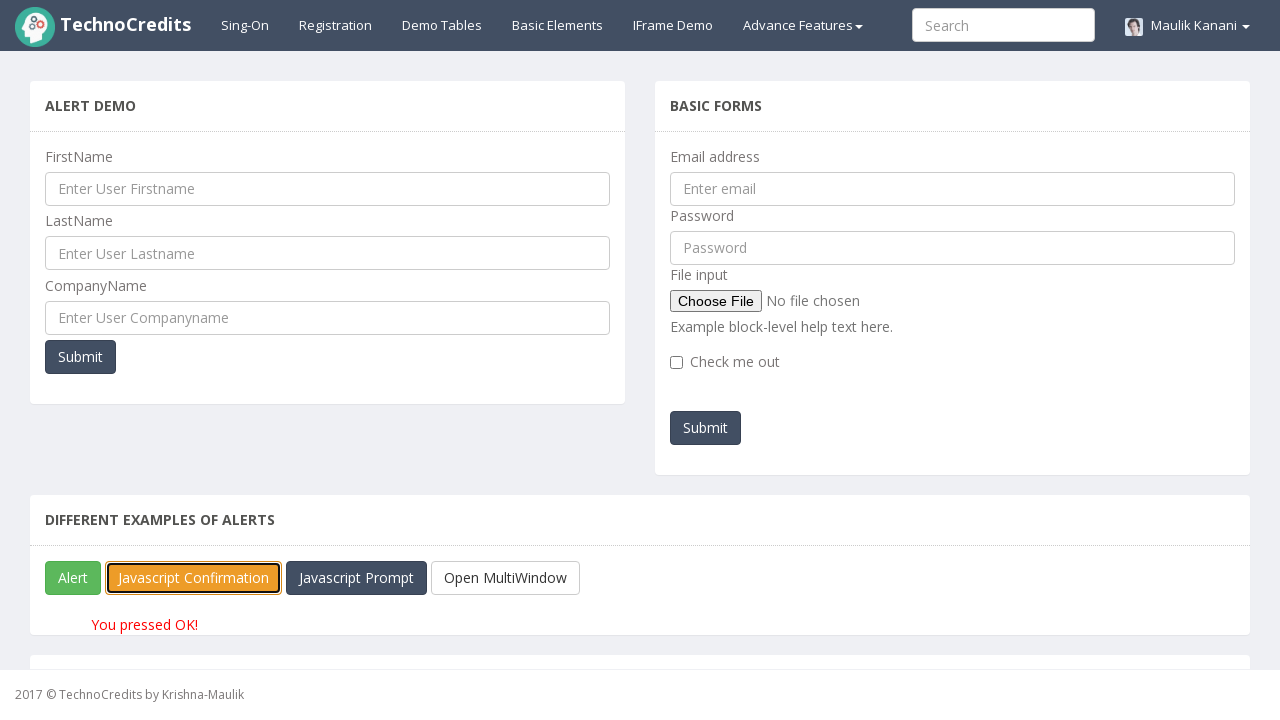

Set up dialog handler for prompt with text 'Vibha'
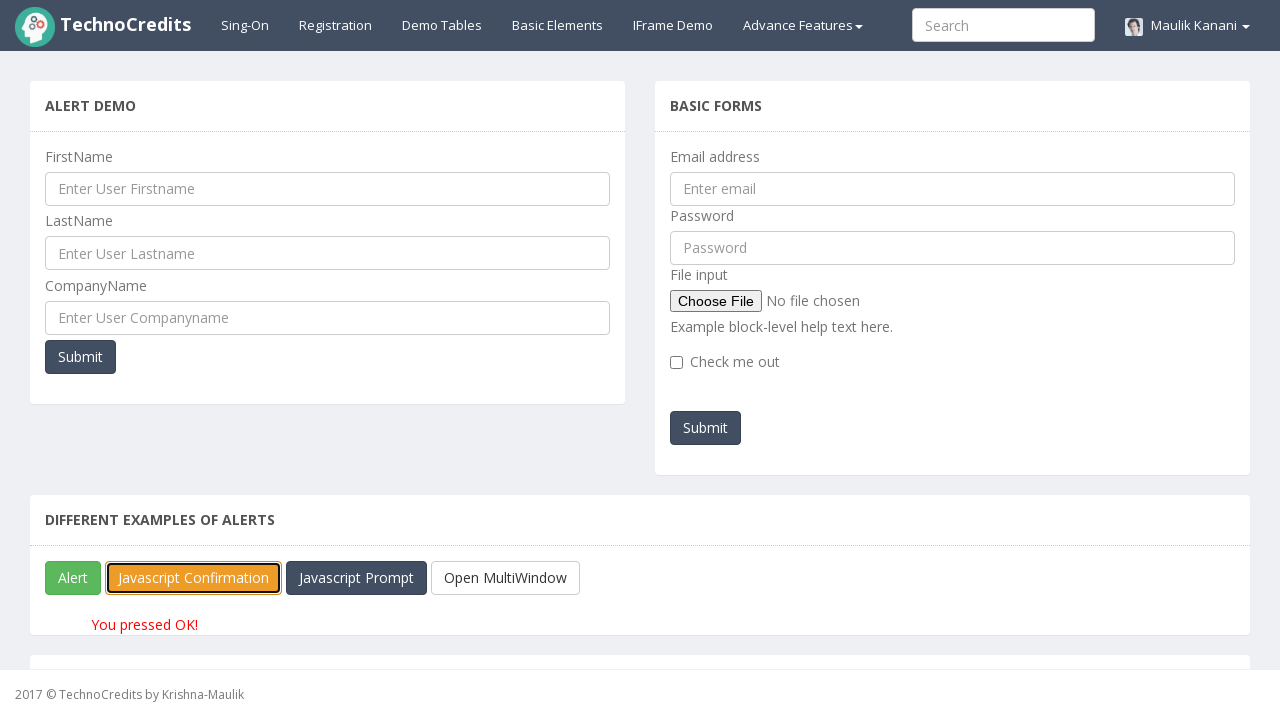

Clicked on JavaScript Prompt button at (356, 578) on #javascriptPromp
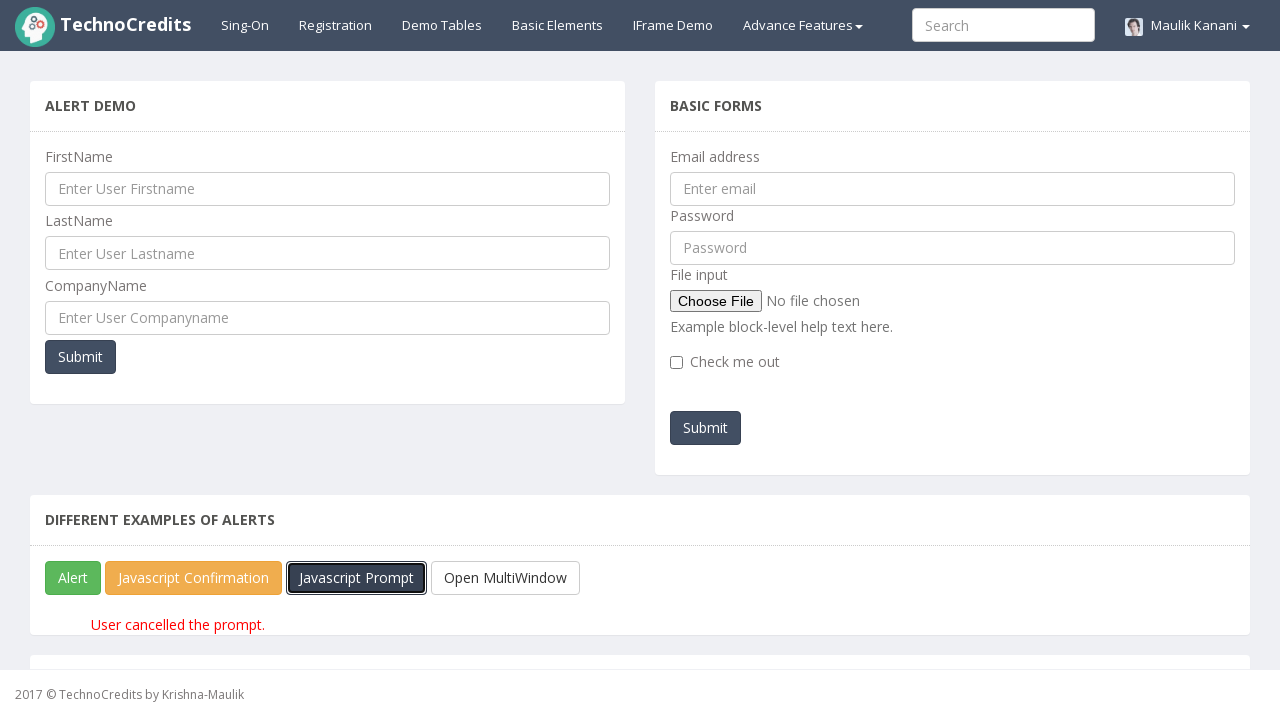

Waited for result message to update after prompt submission
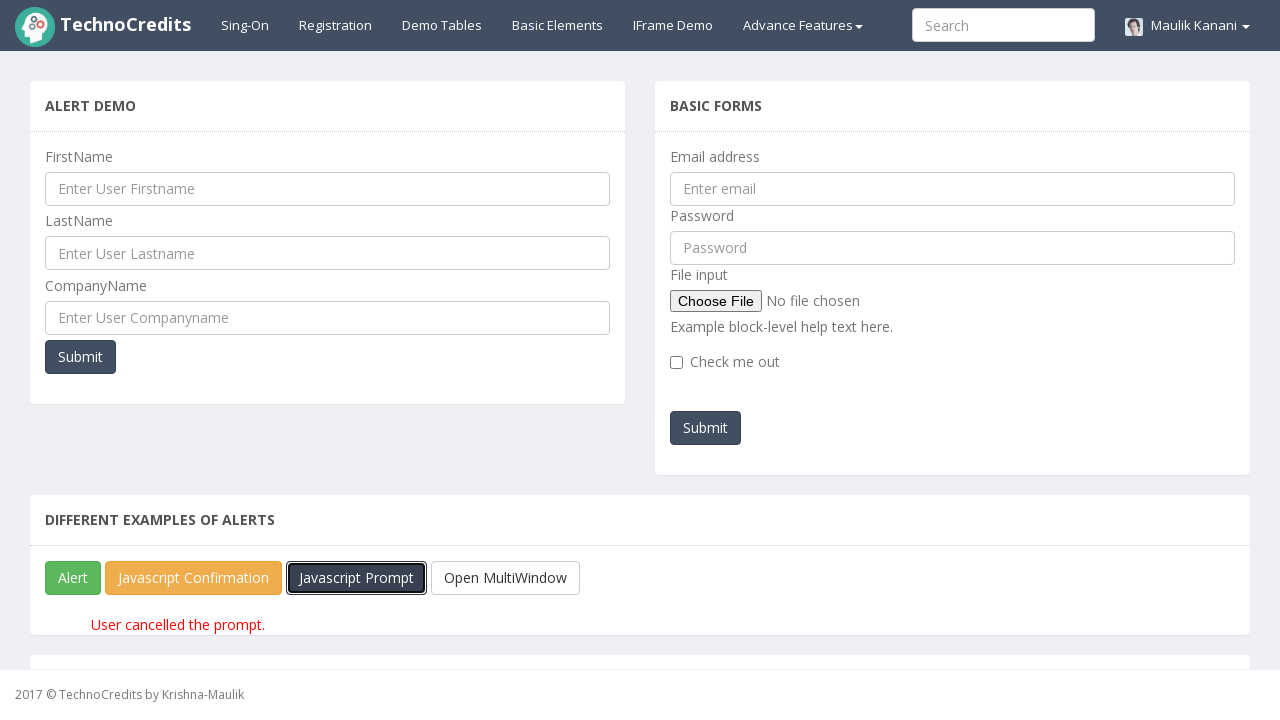

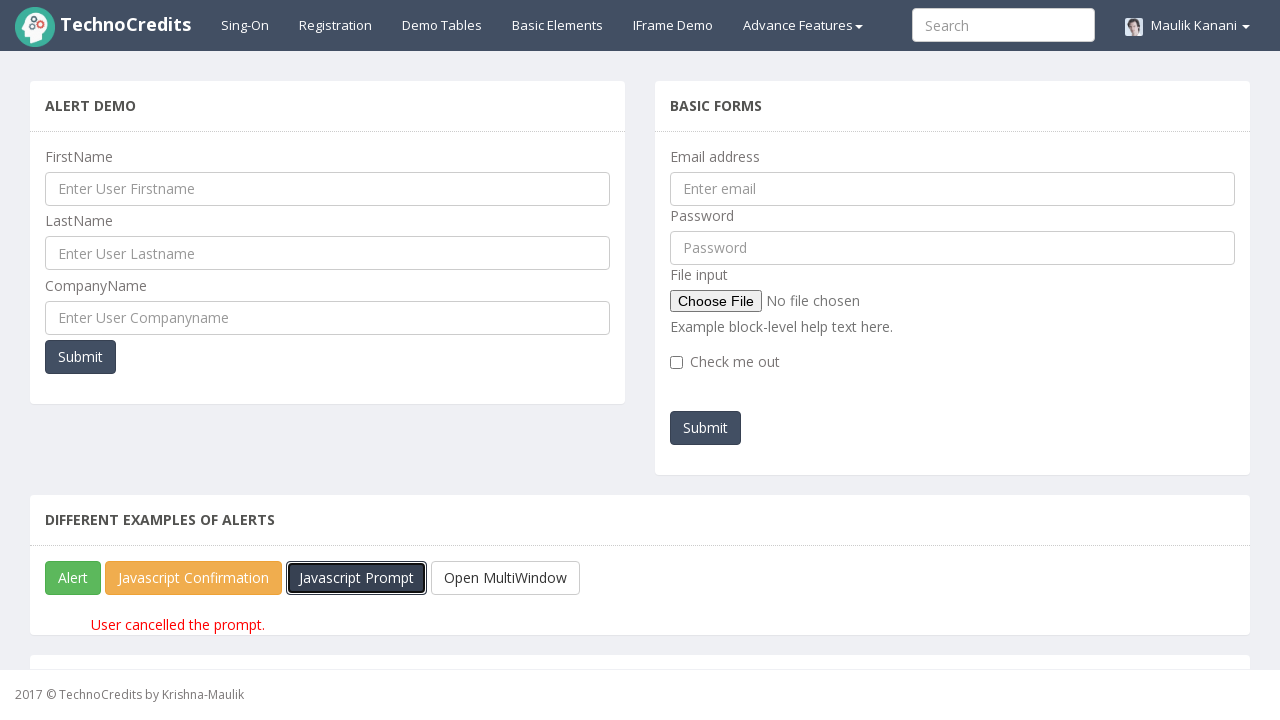